Tests A/B Testing page navigation by clicking the link and verifying the page title

Starting URL: https://the-internet.herokuapp.com/

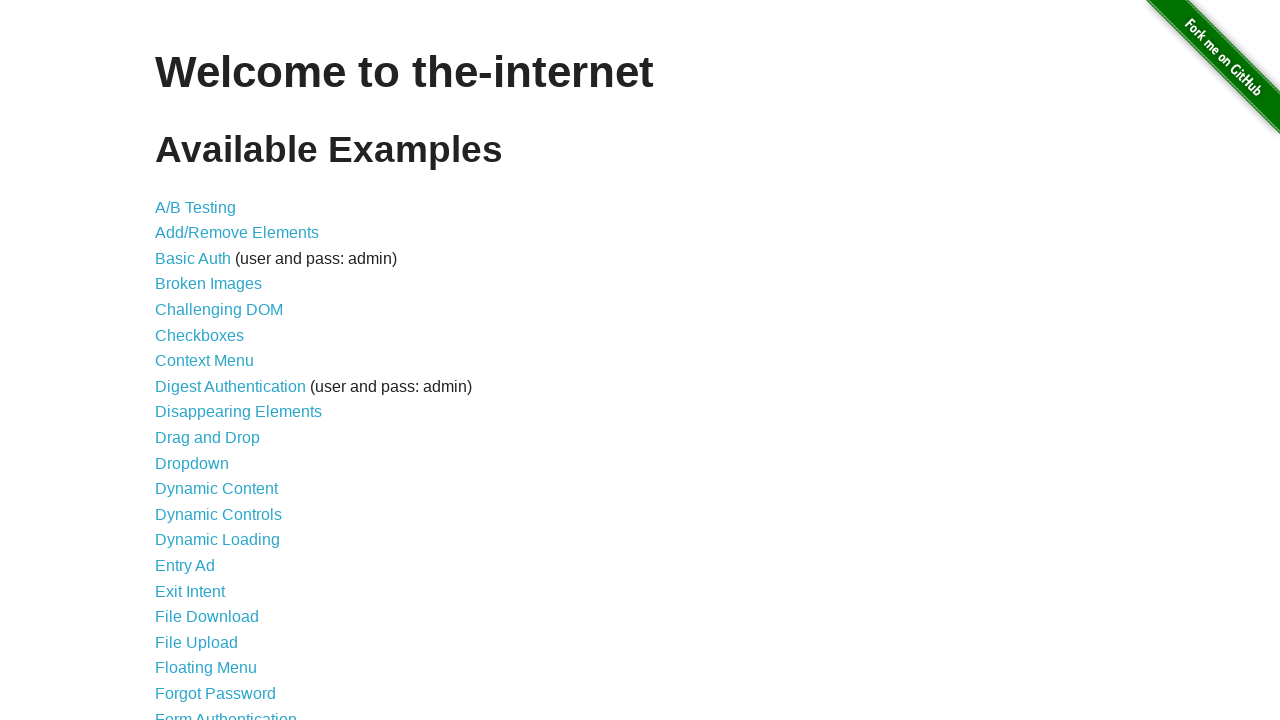

Clicked A/B Testing link at (196, 207) on a[href='/abtest']
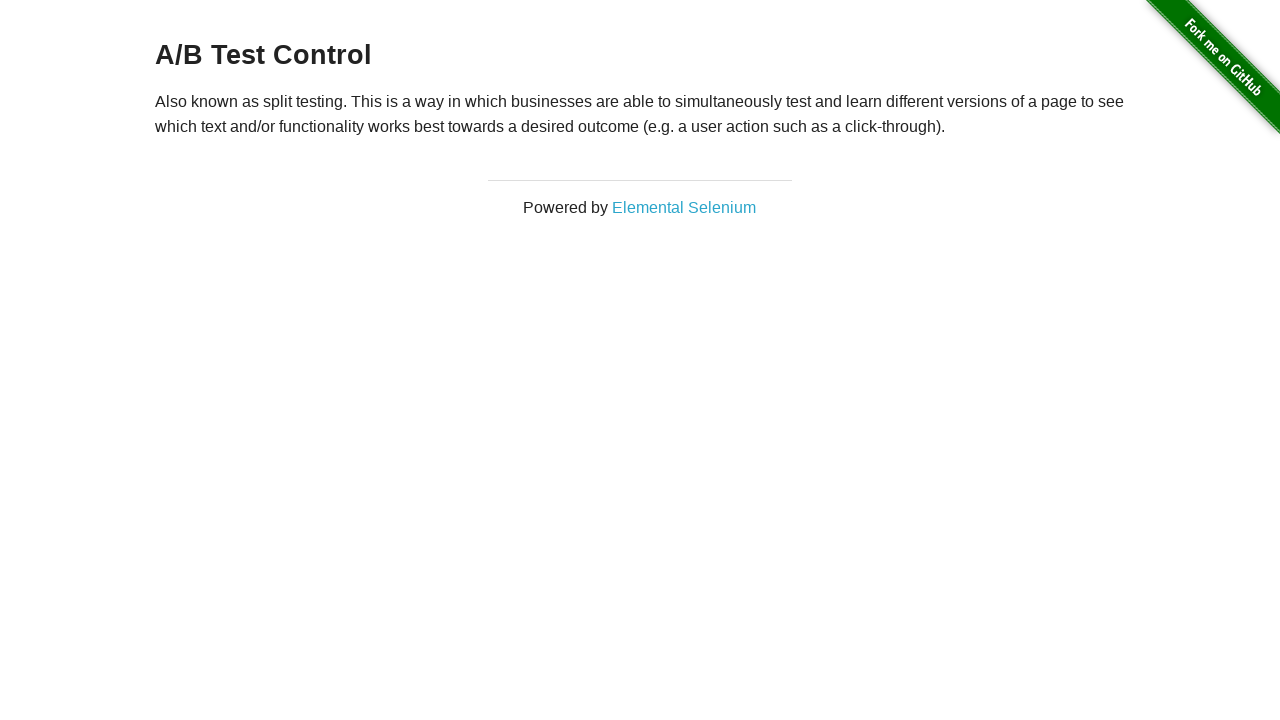

Page title heading loaded
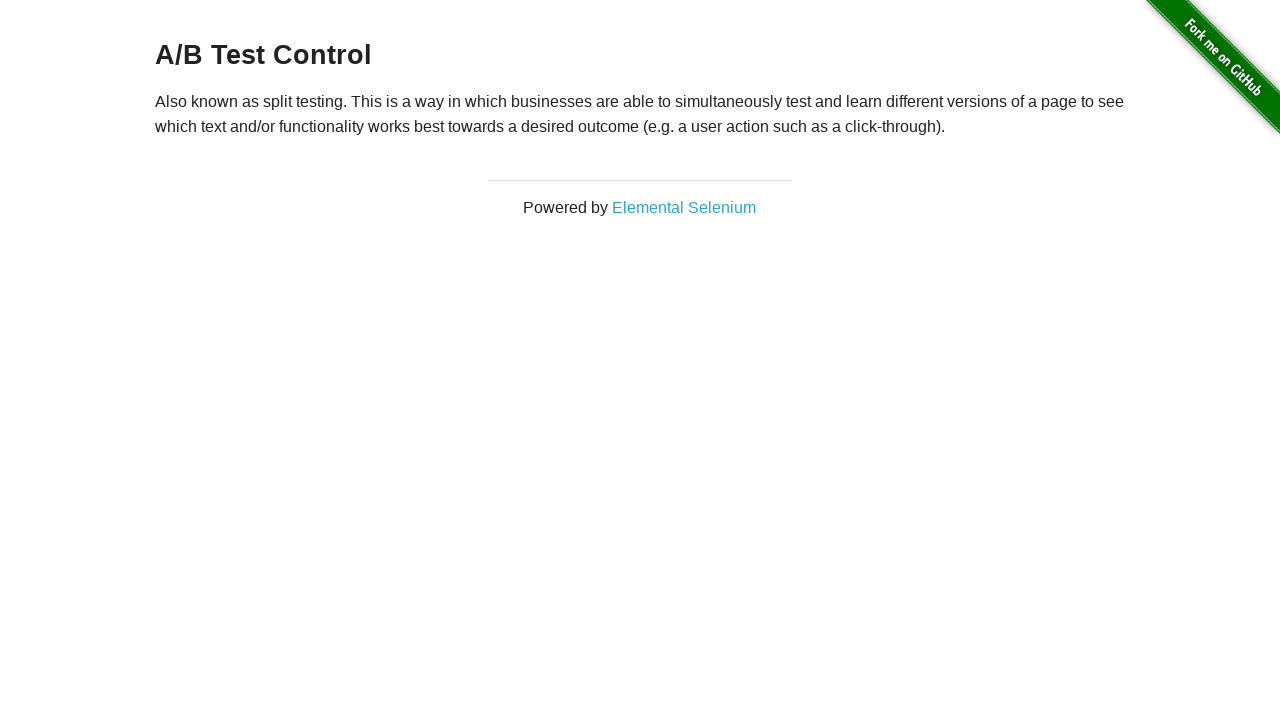

Retrieved page title text: 'A/B Test Control'
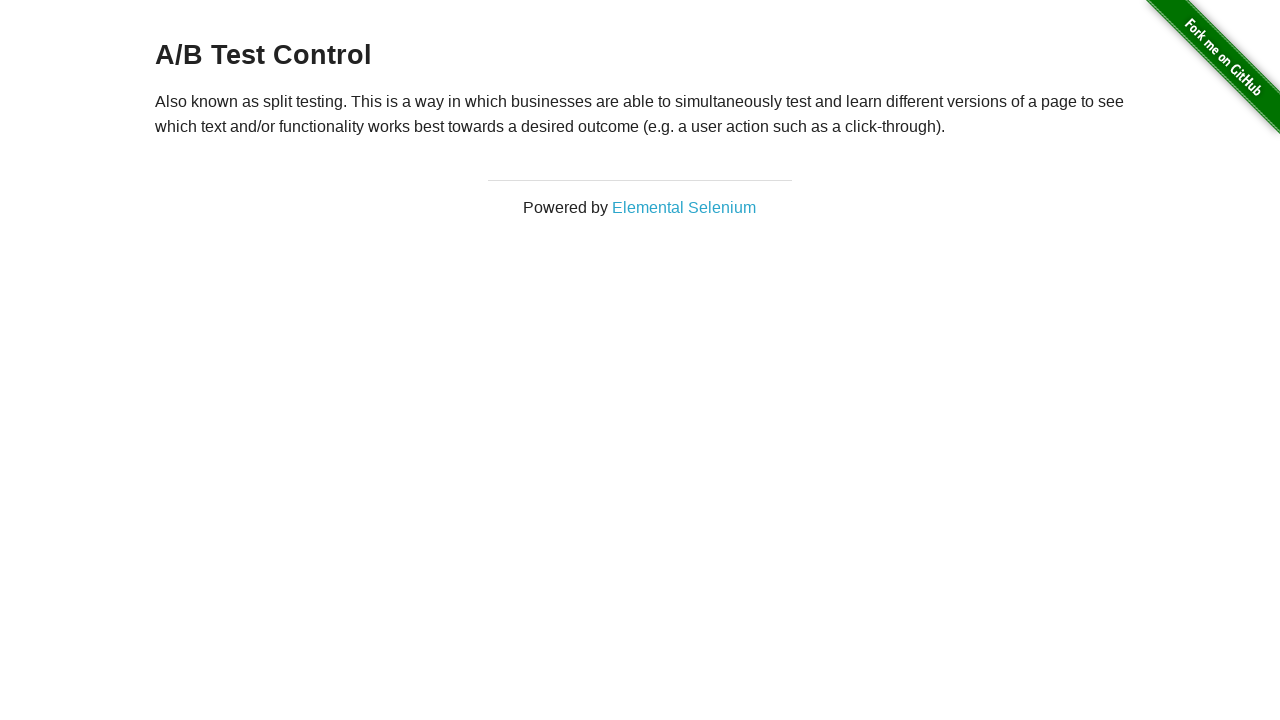

Verified that page title contains 'A/B Test'
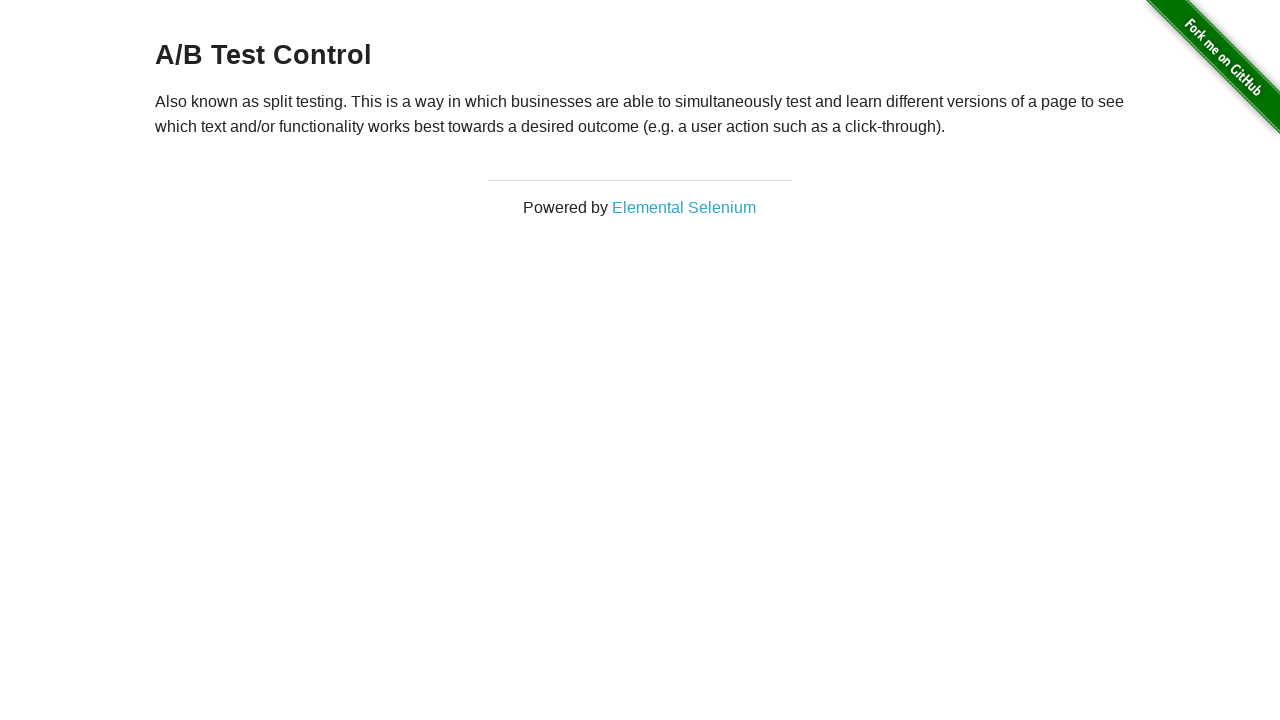

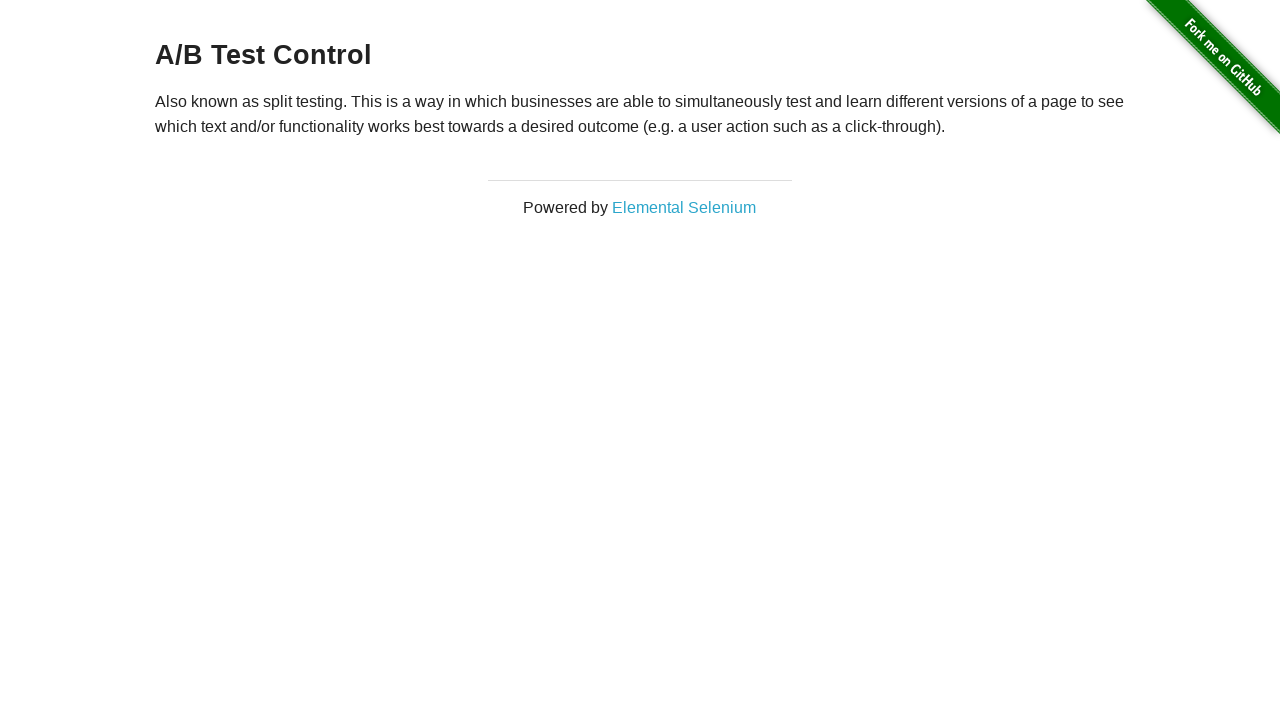